Tests dismissing browser confirm dialogs by clicking a button that triggers a confirmation

Starting URL: https://kitchen.applitools.com/ingredients/alert

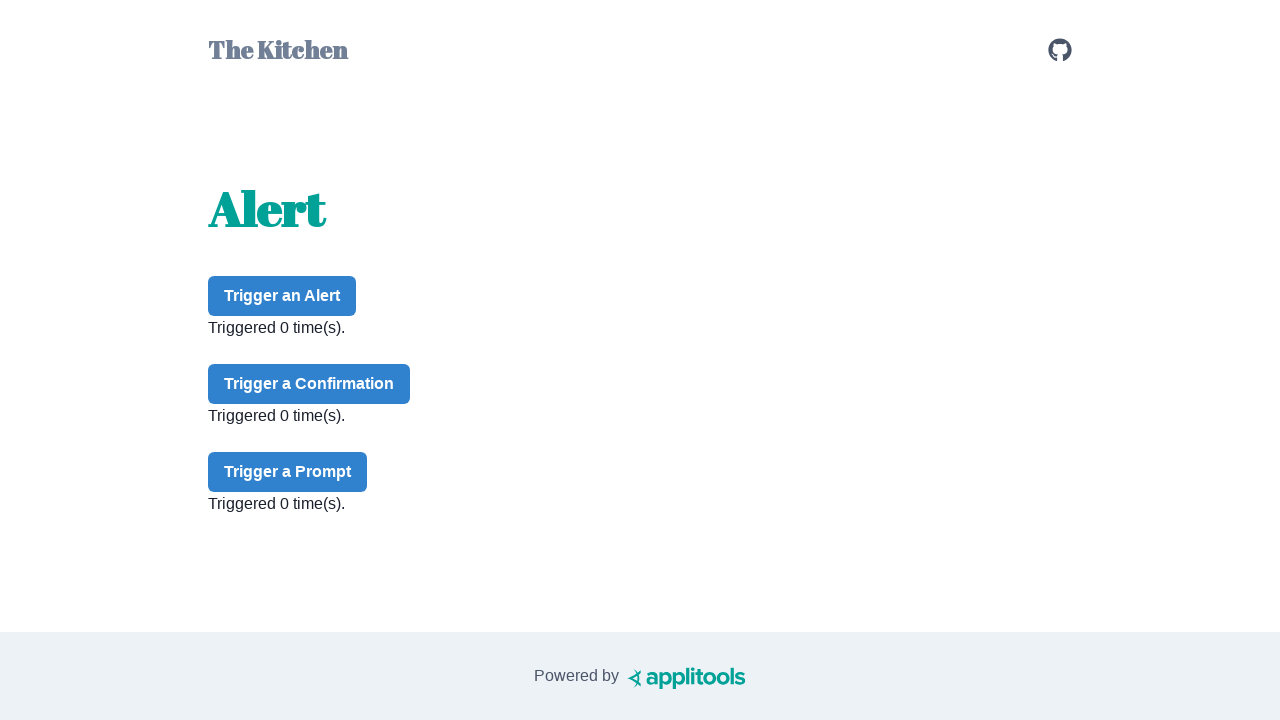

Set up dialog handler to dismiss all dialogs
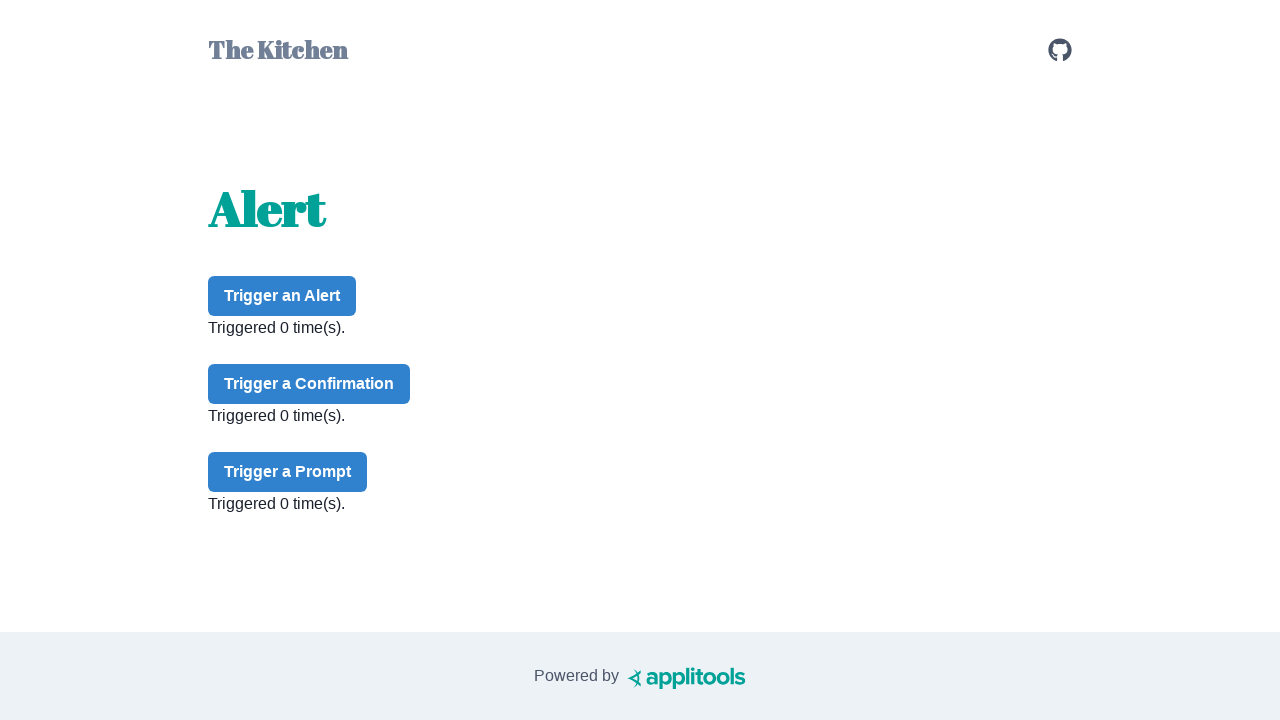

Clicked confirm button to trigger confirmation dialog at (309, 384) on #confirm-button
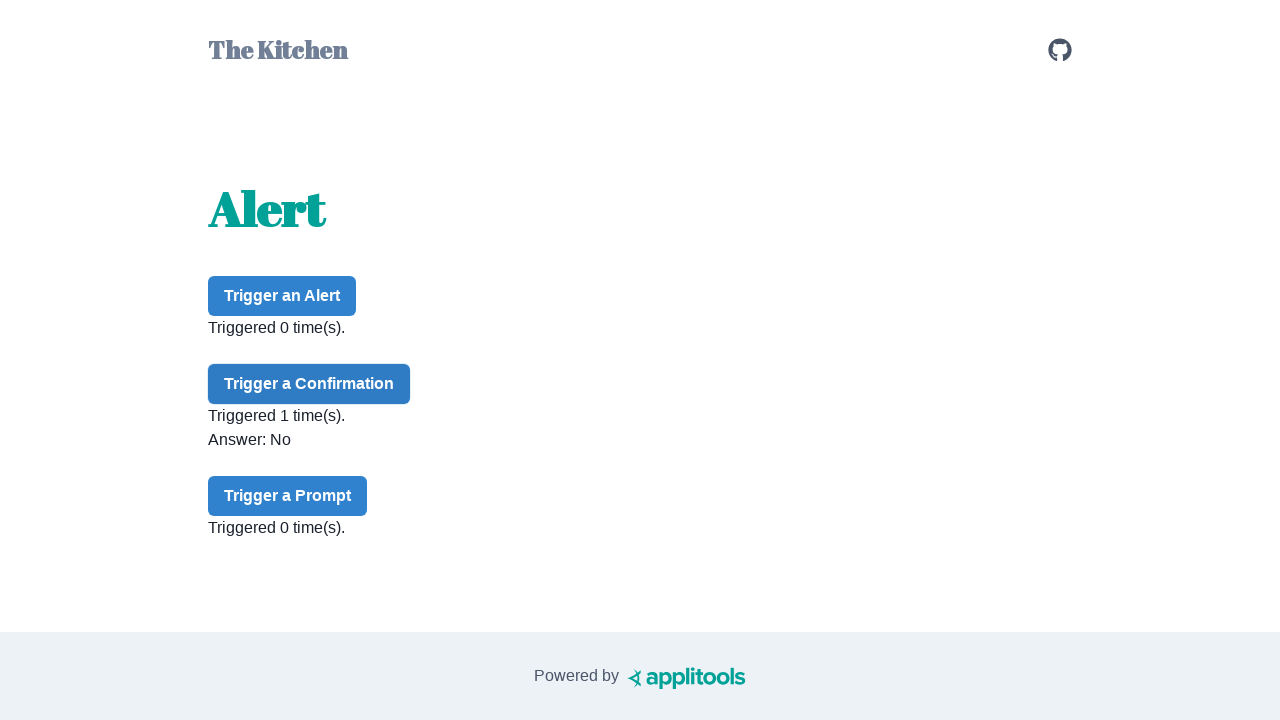

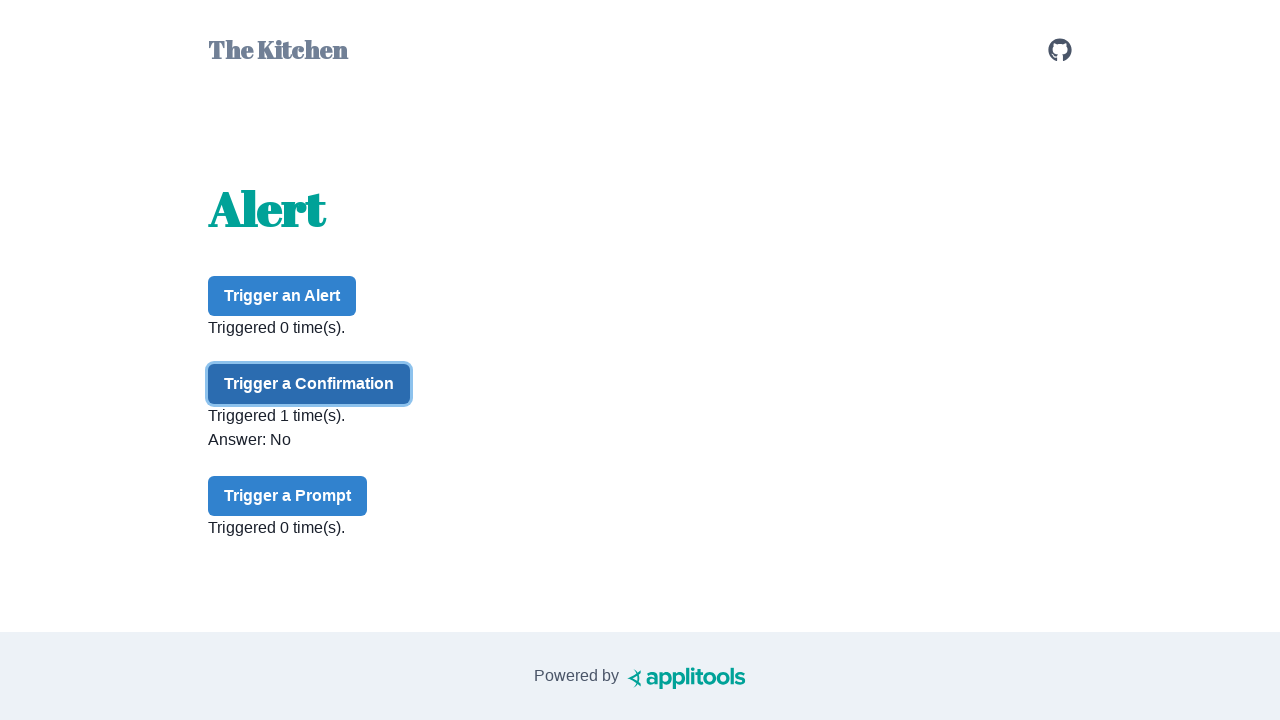